Tests checkbox functionality by clicking checkboxes to select and deselect them, and verifies the total count of checkboxes on the page

Starting URL: https://rahulshettyacademy.com/AutomationPractice

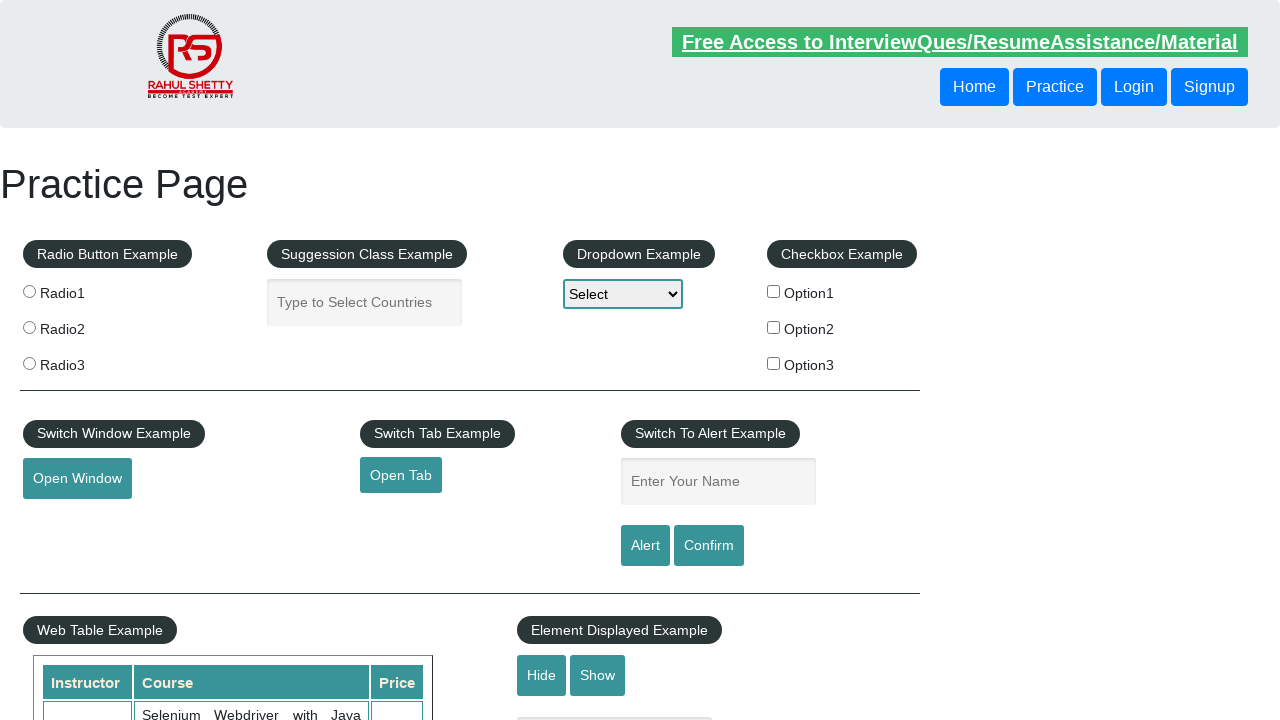

Navigated to AutomationPractice page
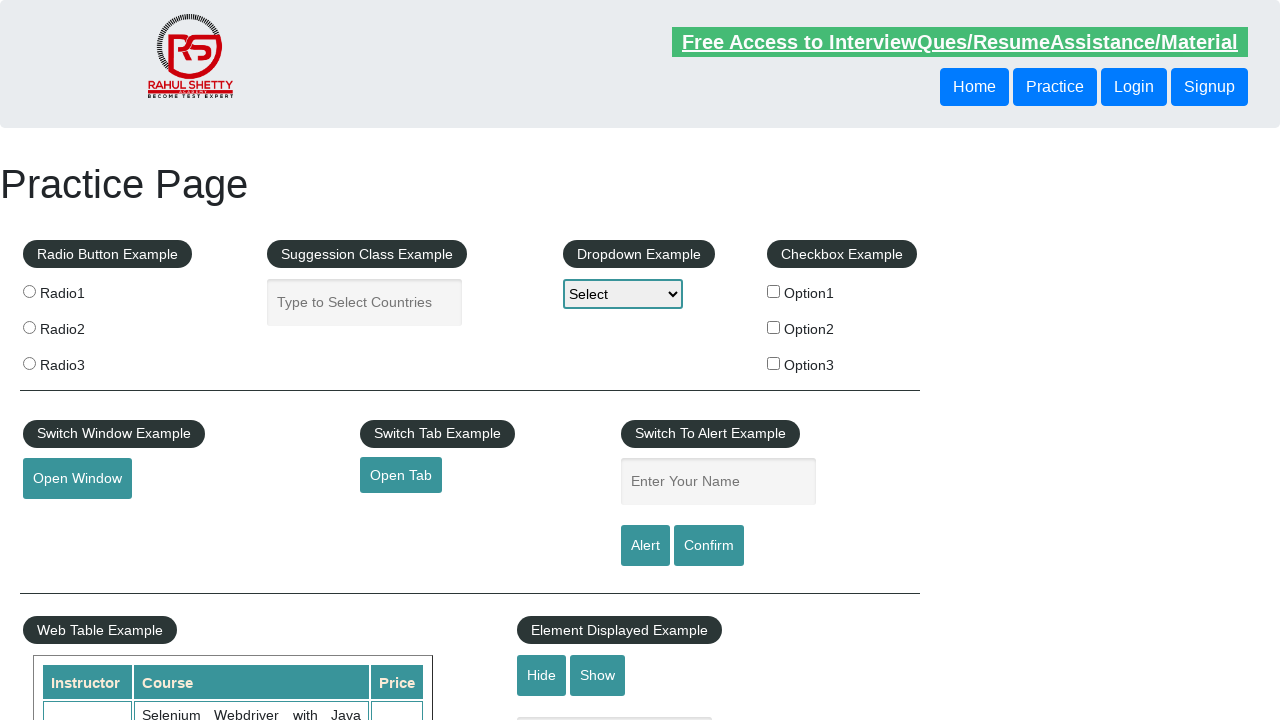

Clicked checkbox option 1 to select it at (774, 291) on #checkBoxOption1
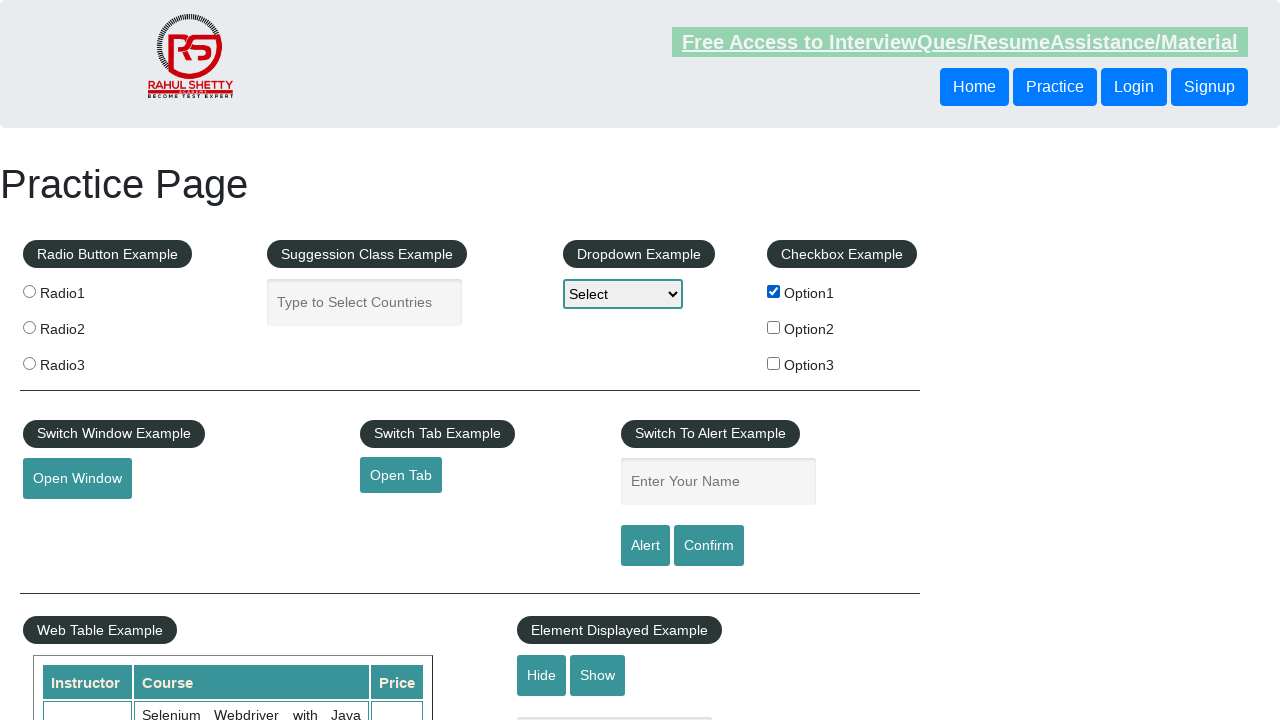

Verified checkbox option 1 is selected
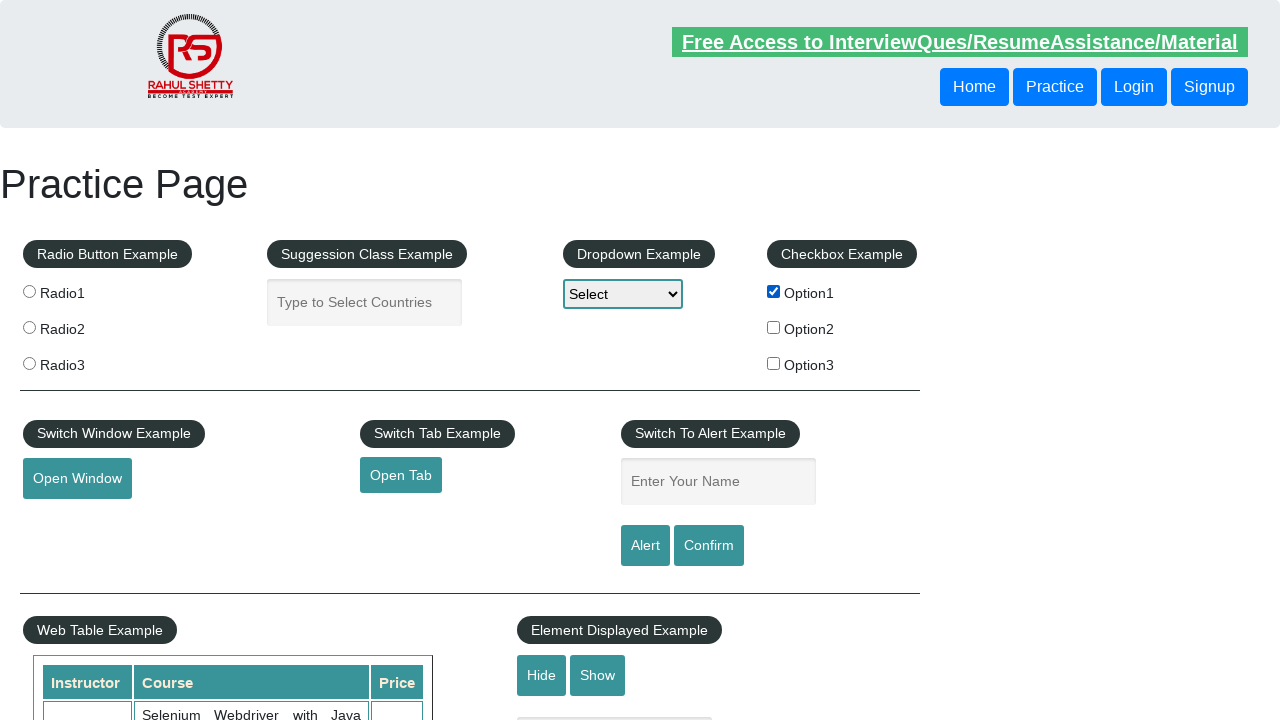

Clicked checkbox option 1 again to deselect it at (774, 291) on #checkBoxOption1
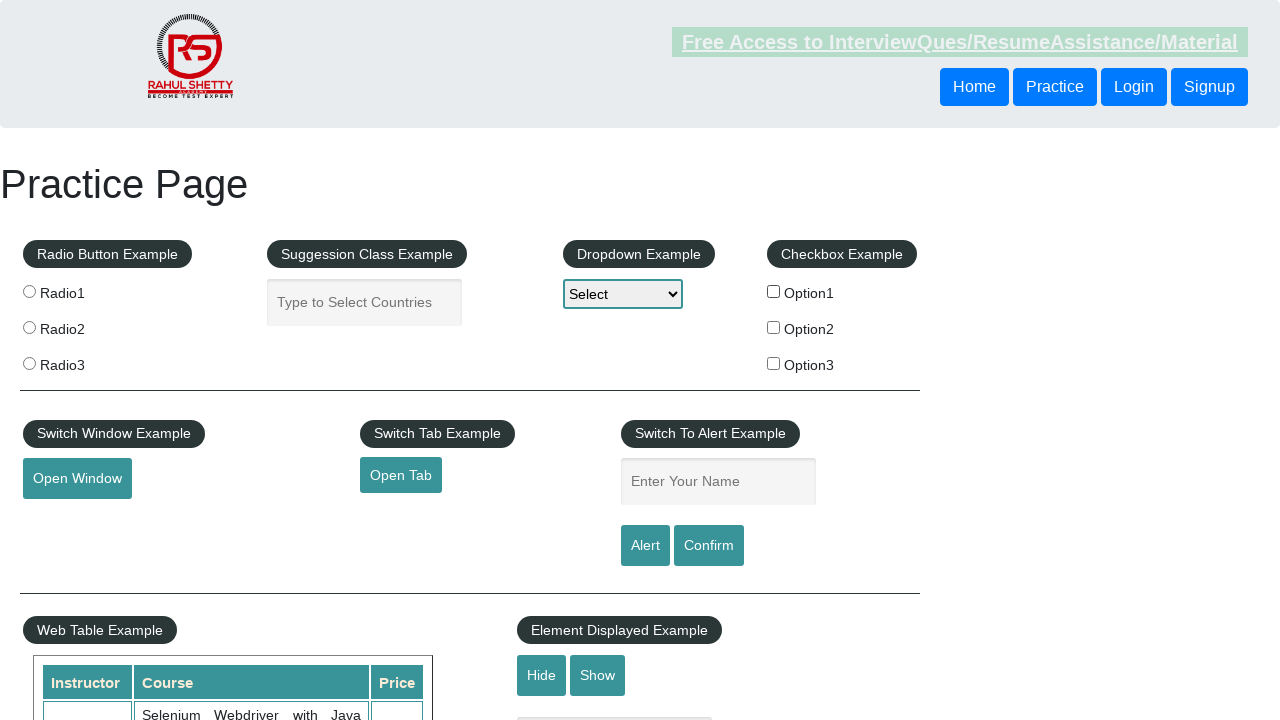

Verified checkbox option 1 is deselected
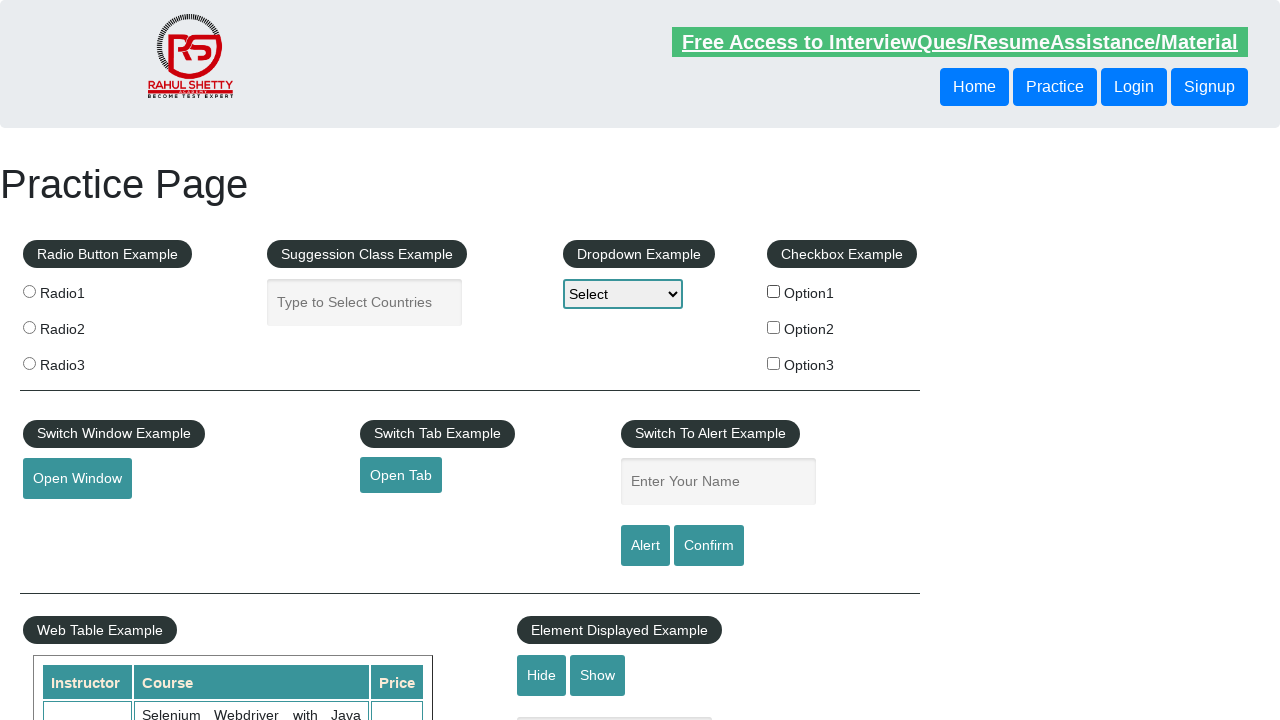

Counted all checkboxes on the page
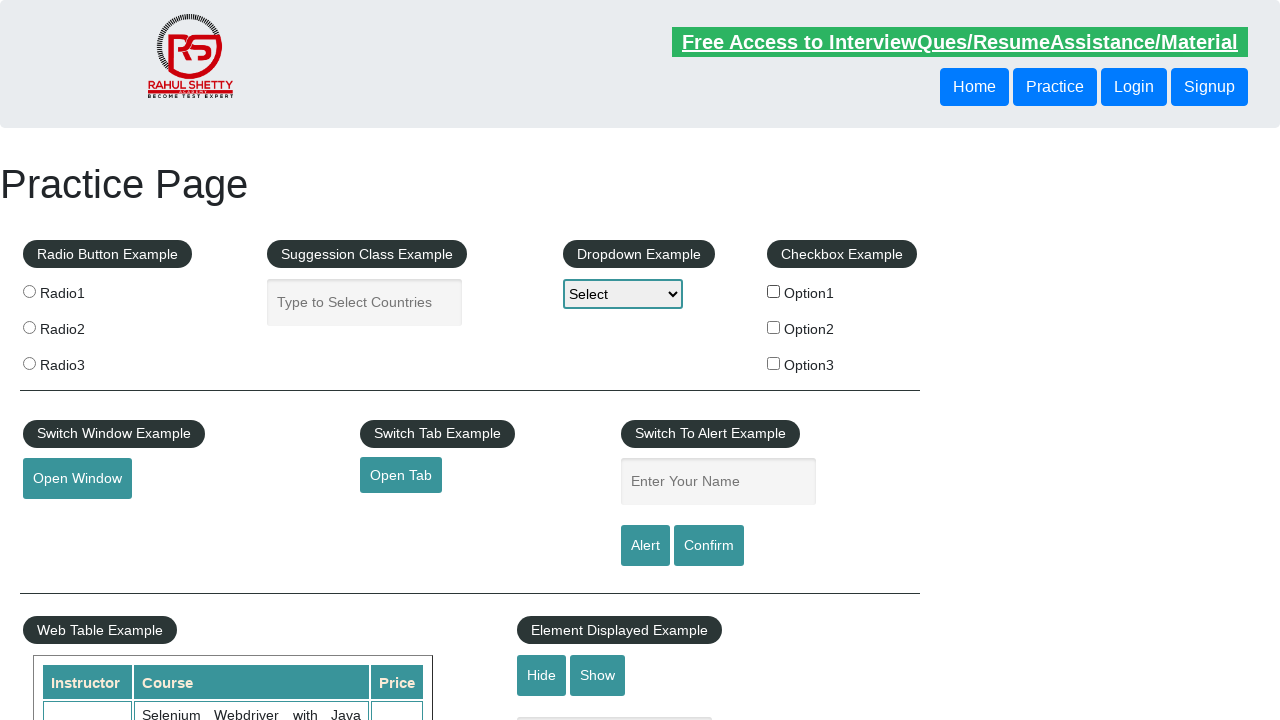

Verified total checkbox count is 3
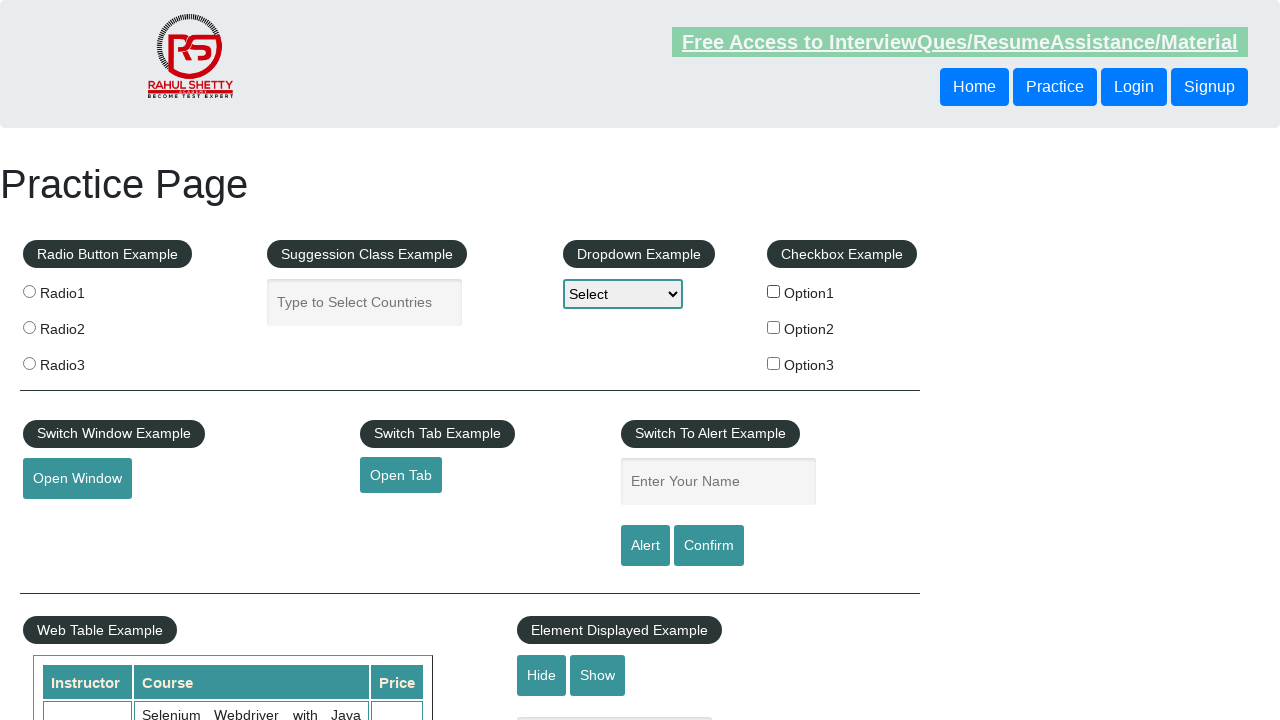

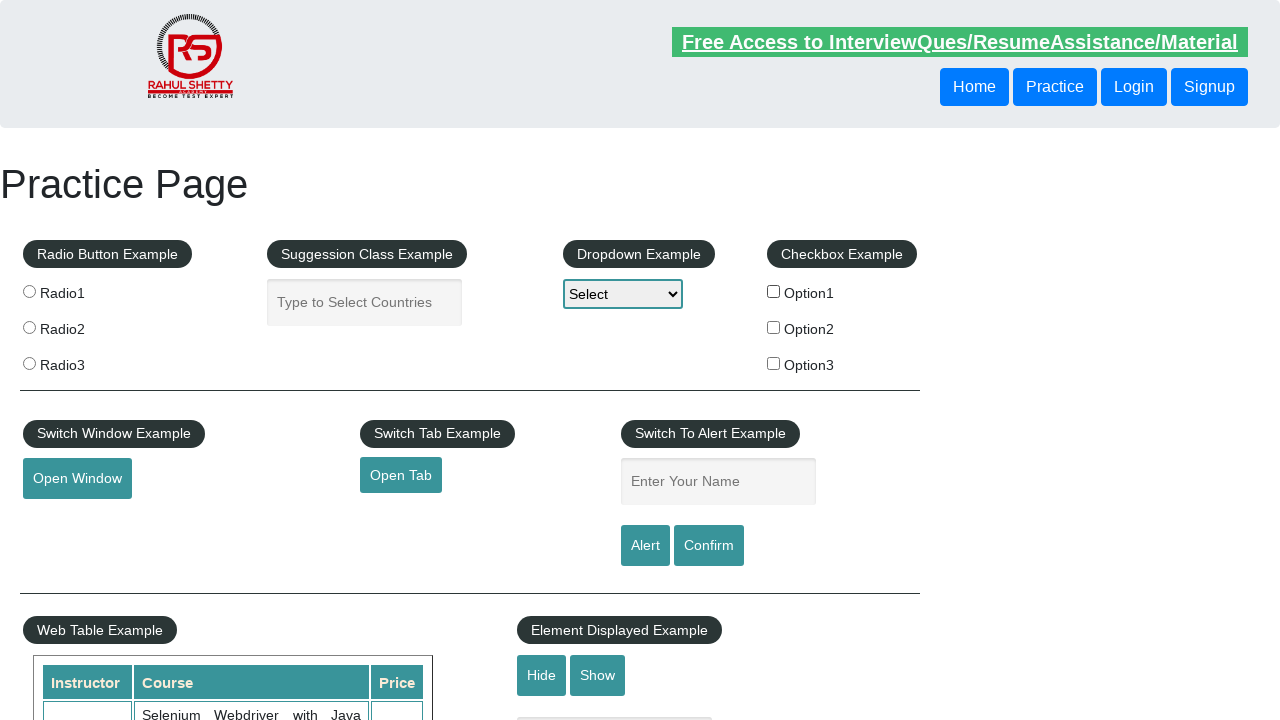